Verifies that the Royal Enfield homepage loads correctly by checking the page title contains expected text

Starting URL: https://www.royalenfield.com/in/en/home/

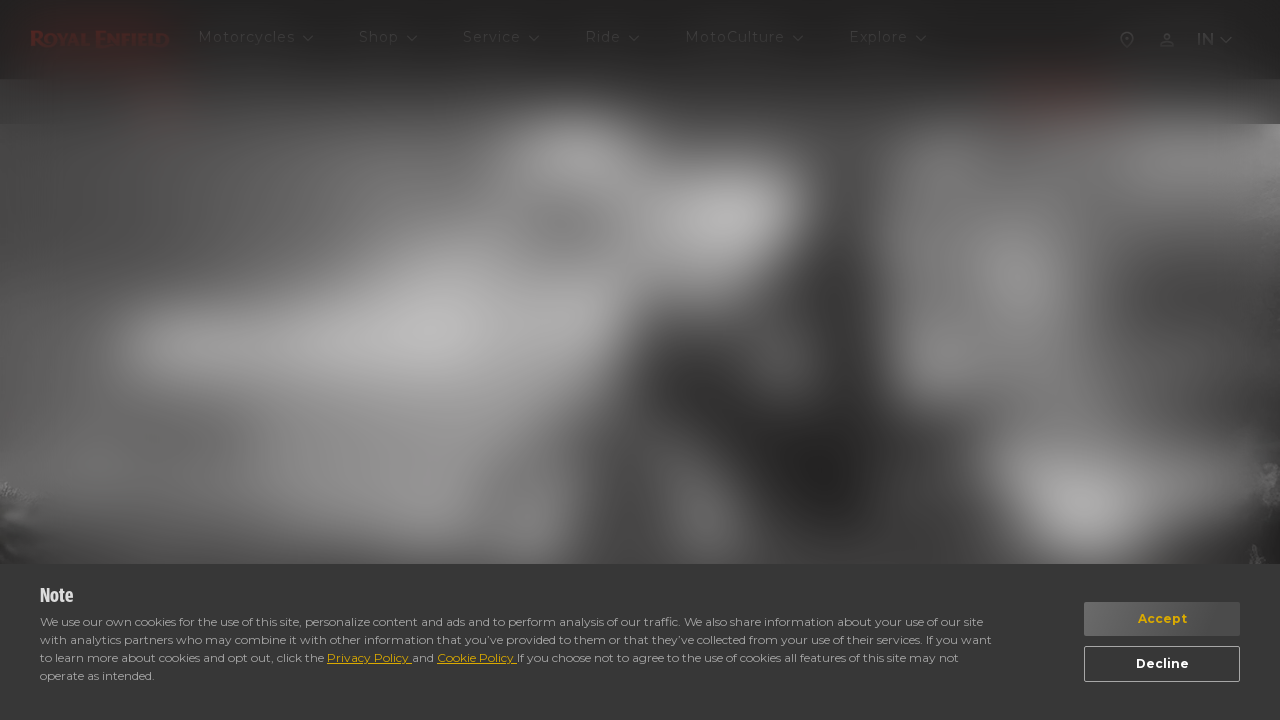

Navigated to Royal Enfield India homepage
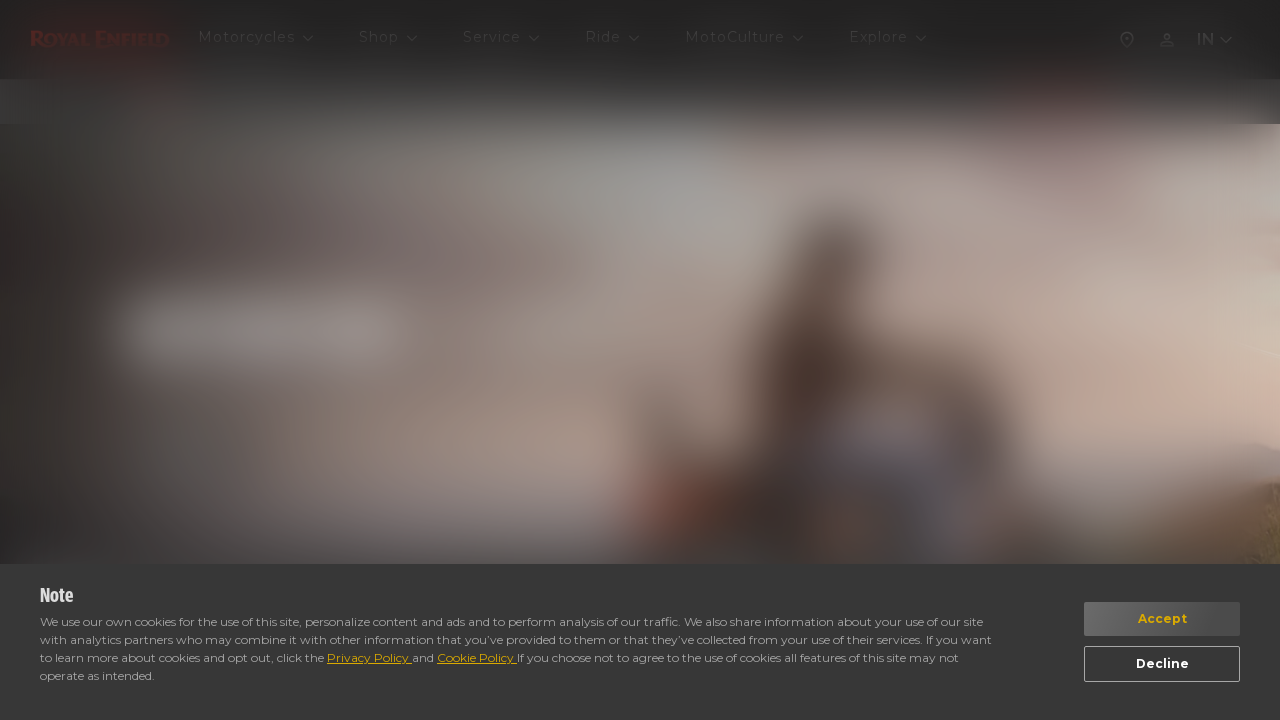

Verified page title contains 'Royal Enfield India' or 'Motorcycles'
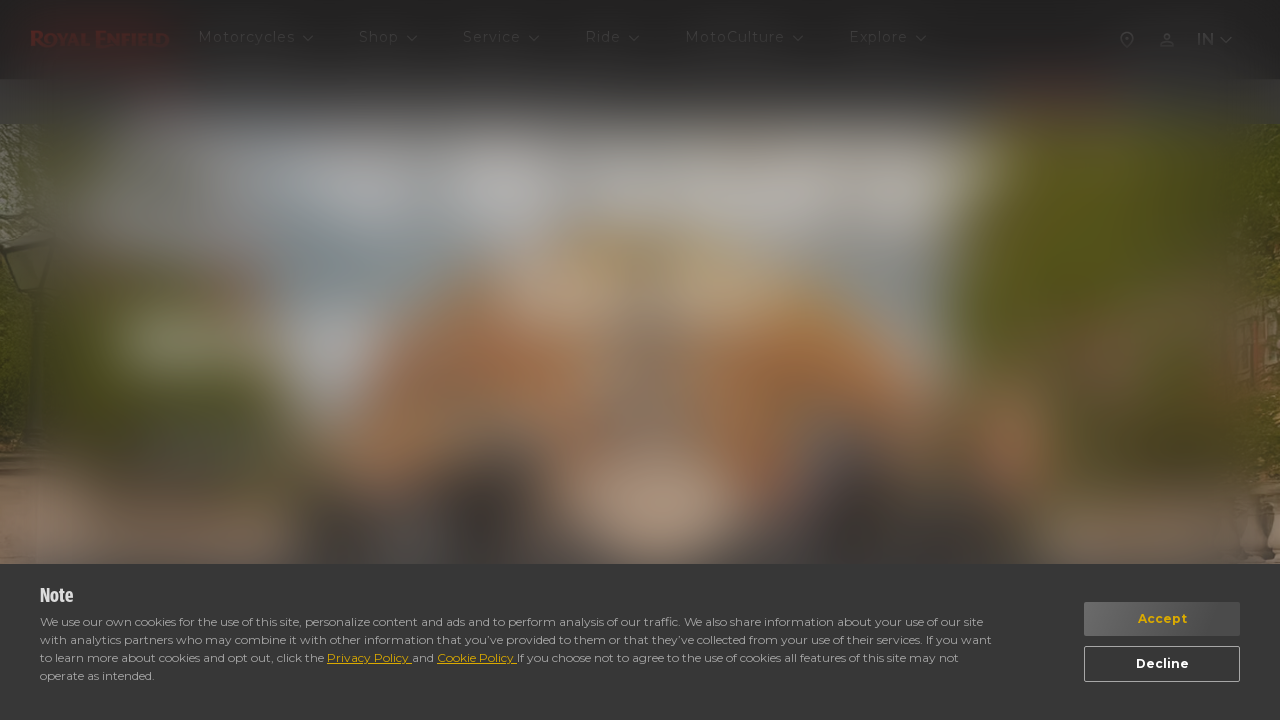

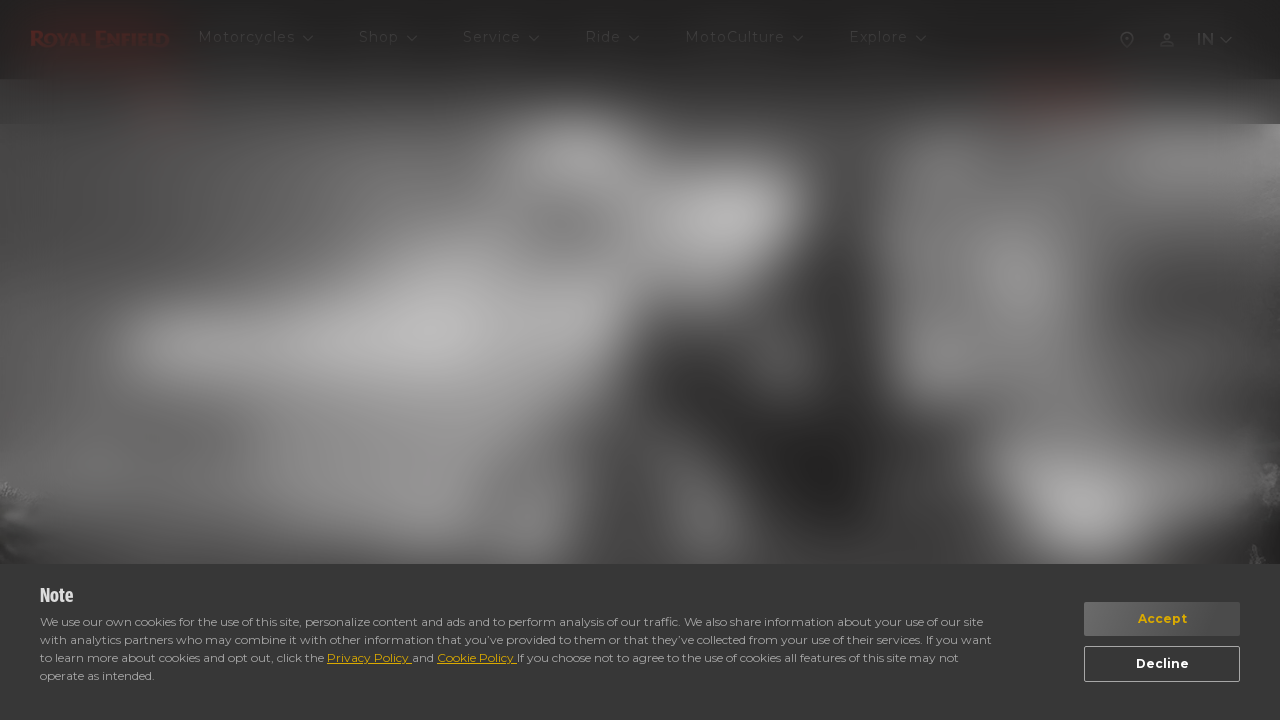